Tests drag and drop functionality on jQuery UI demo page by dragging an element from source to target location

Starting URL: https://jqueryui.com/droppable/

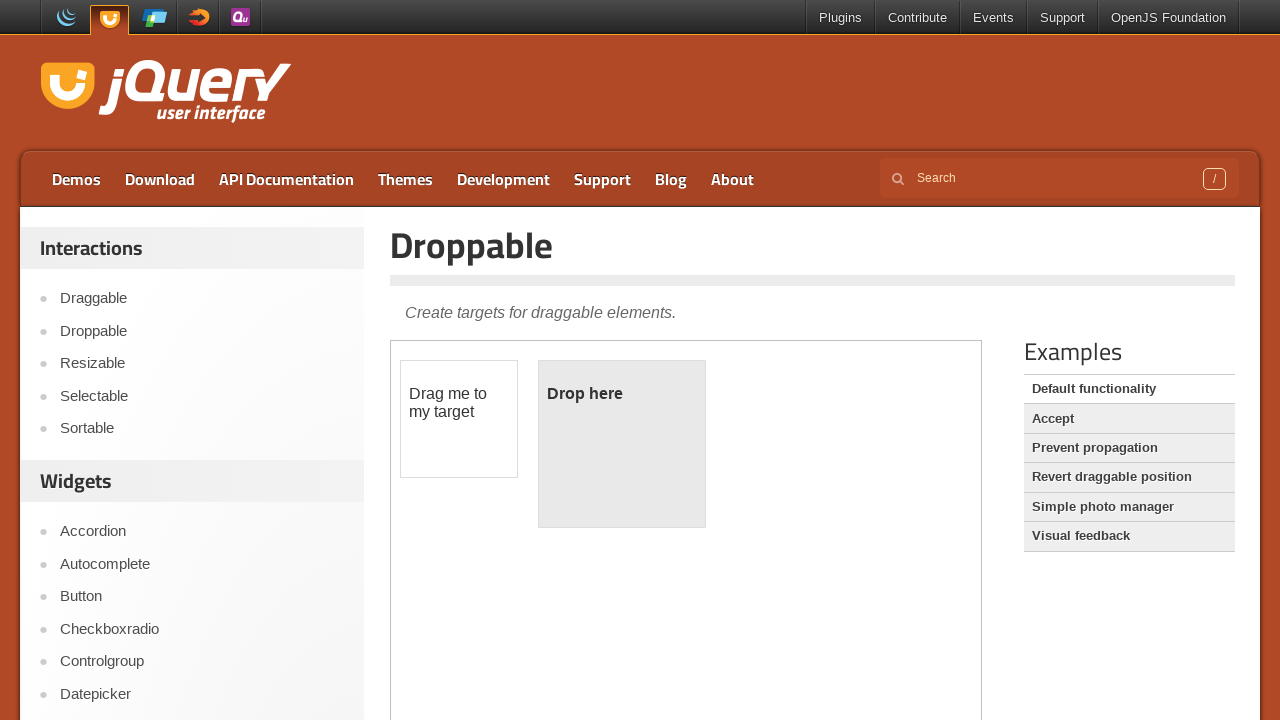

Navigated to jQuery UI droppable demo page
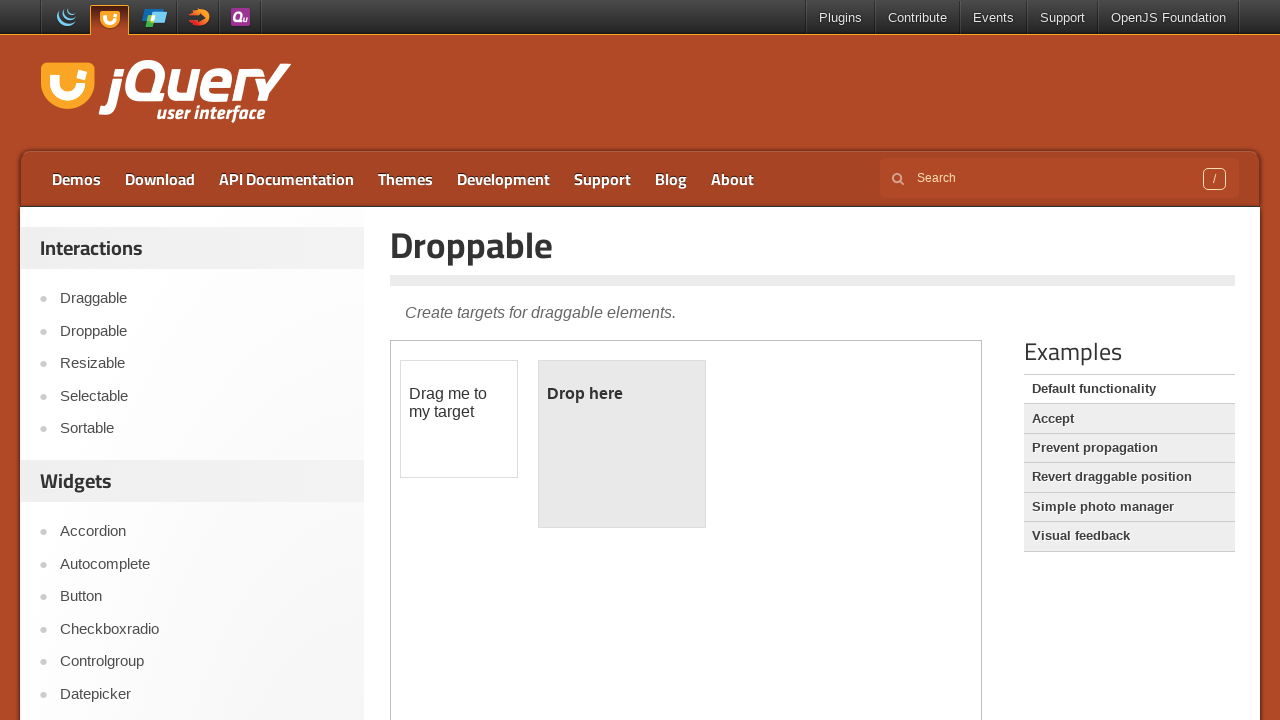

Located the iframe containing the drag and drop demo
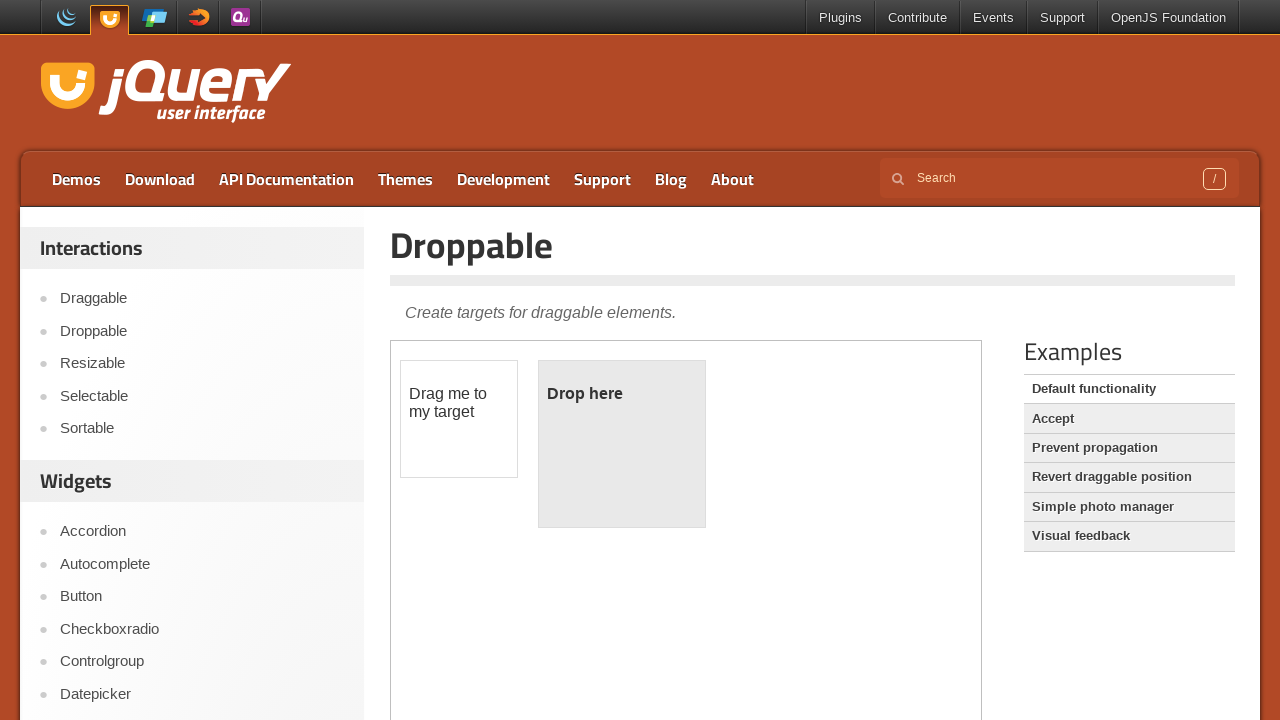

Located the draggable element
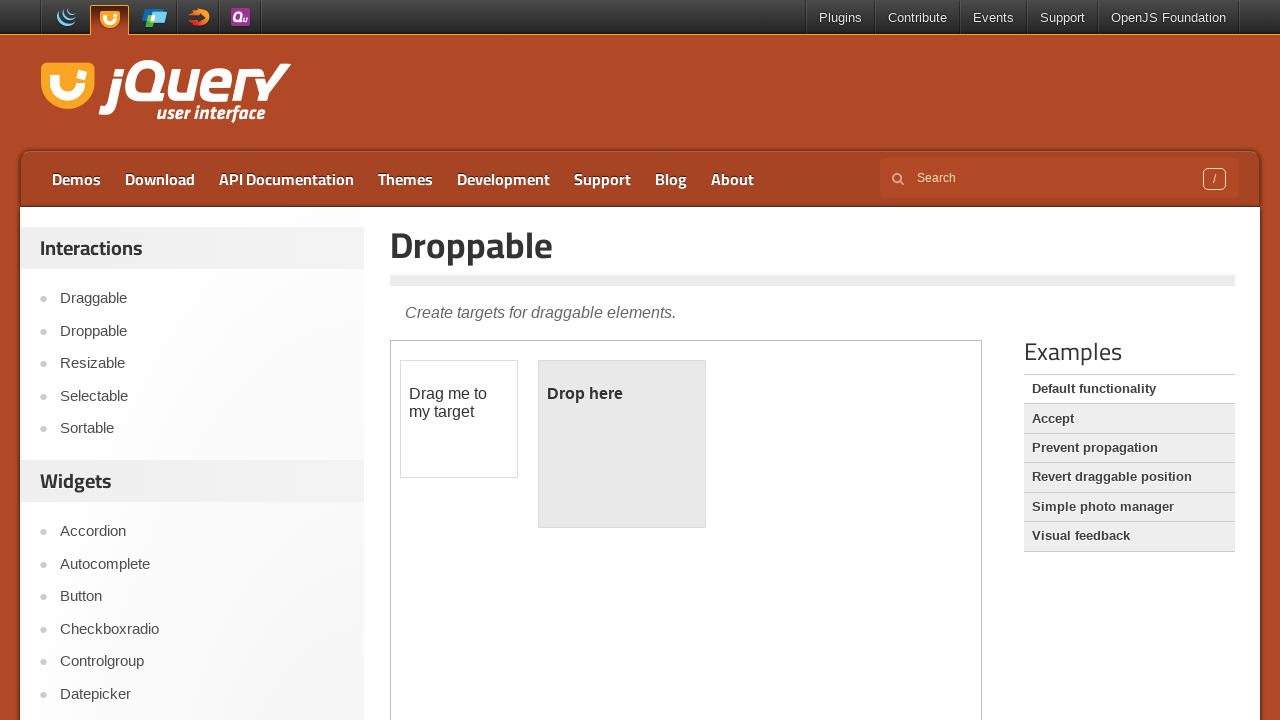

Located the droppable target element
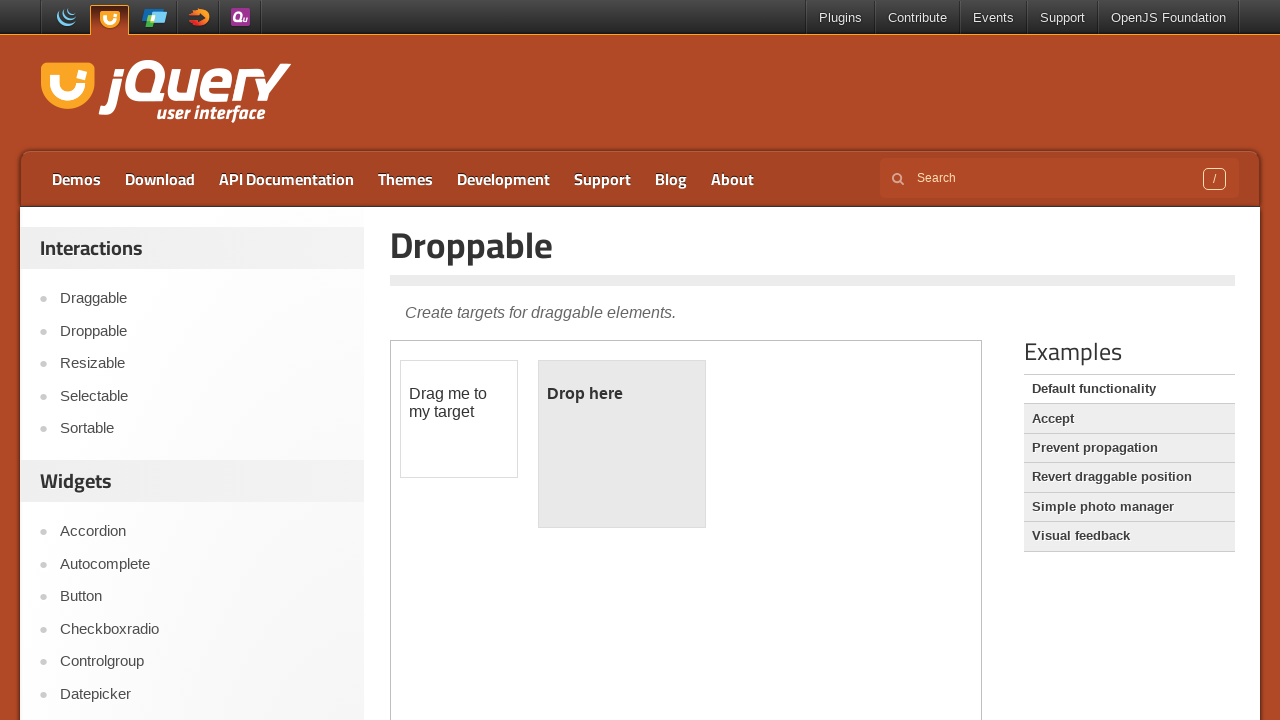

Dragged the draggable element to the droppable target at (622, 444)
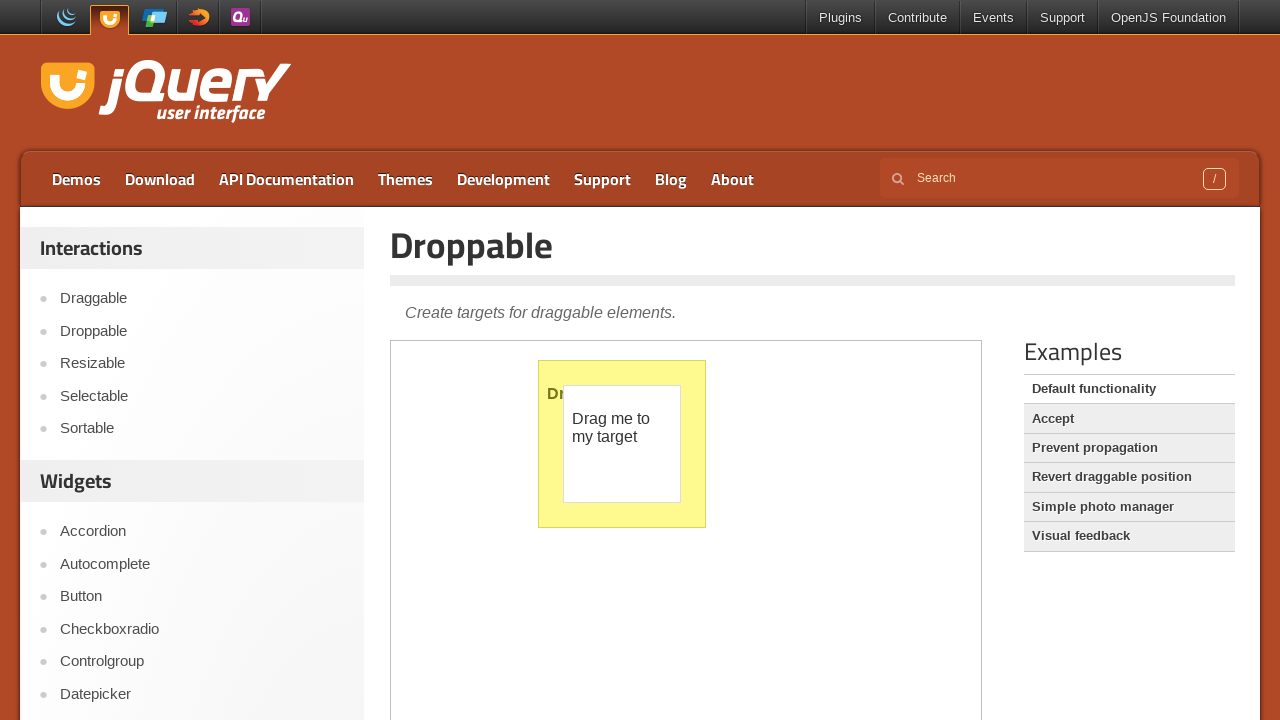

Retrieved text from droppable element to verify successful drop
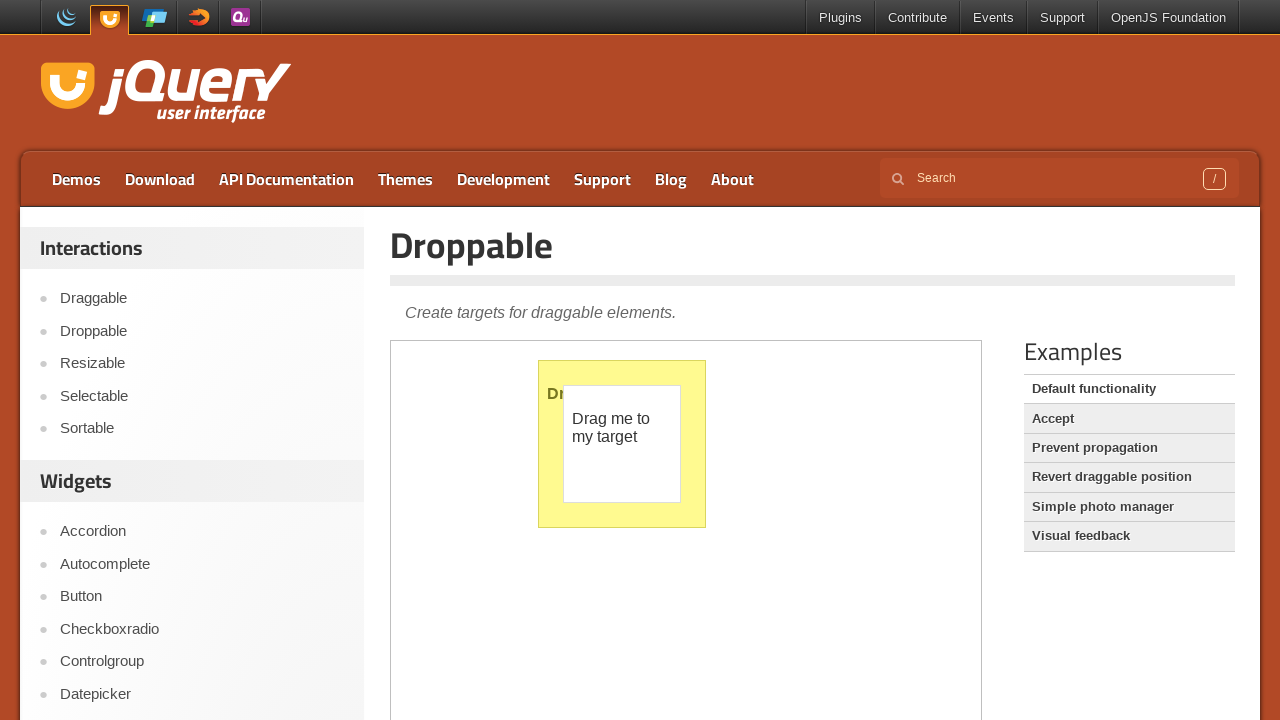

Verified drop result: 'Dropped!'
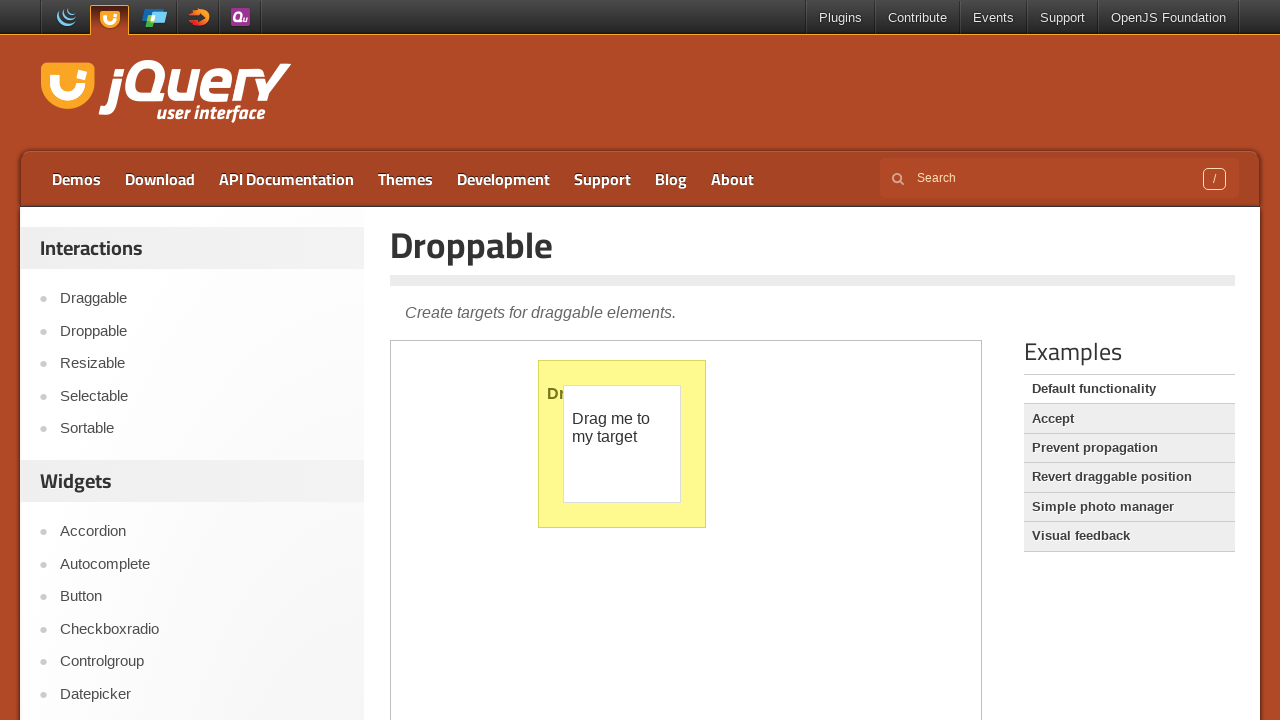

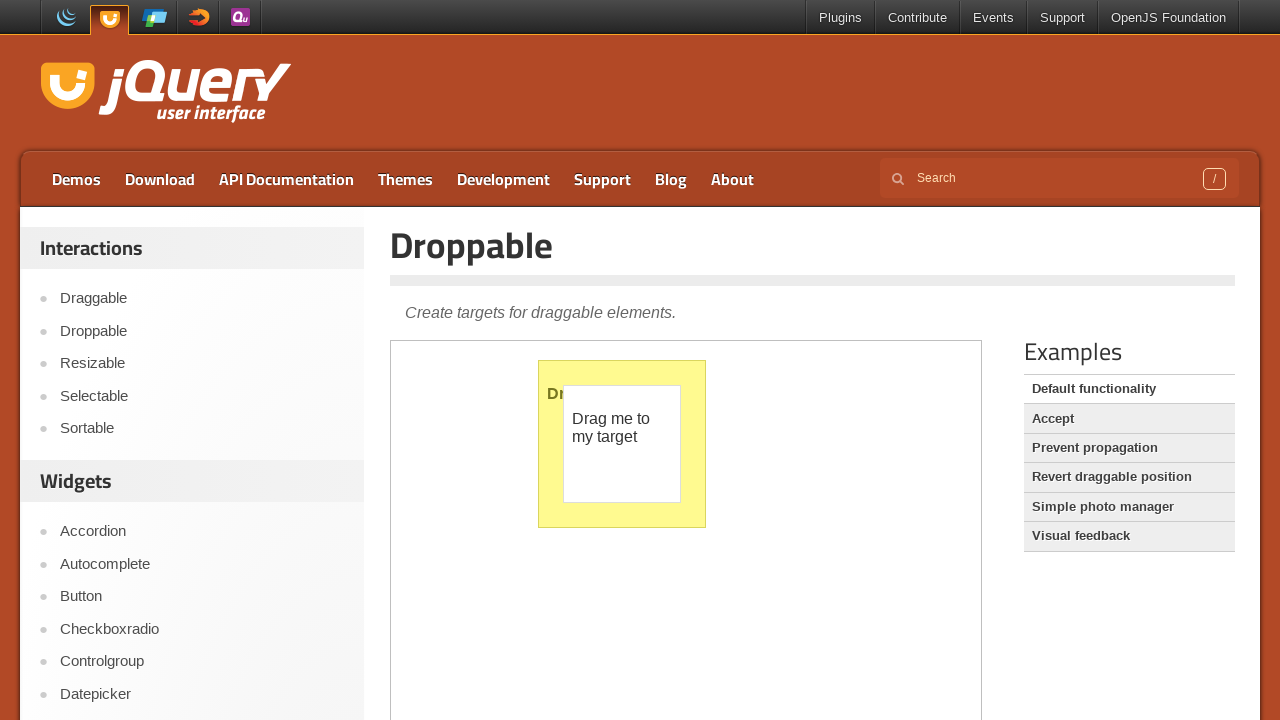